Tests radio button functionality by checking if radio buttons are enabled and interacting with them

Starting URL: https://demoqa.com/radio-button

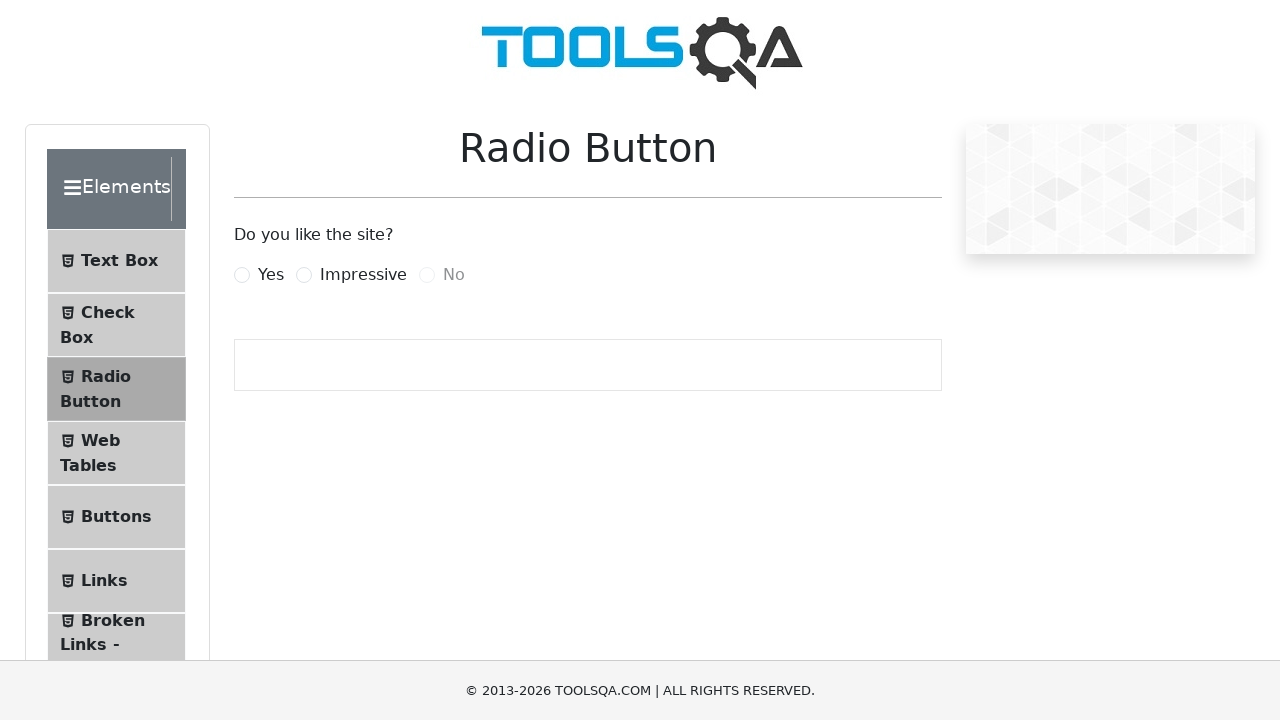

Located the 'No' radio button element
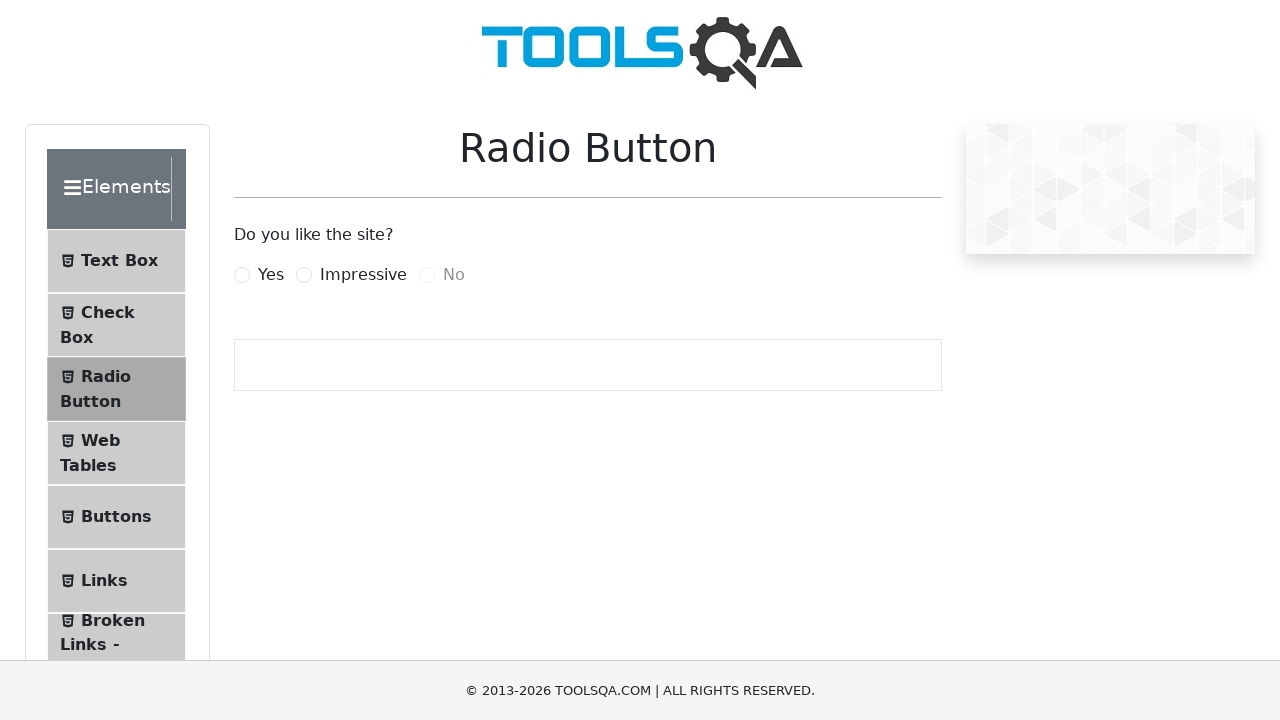

Located the 'Yes' radio button element
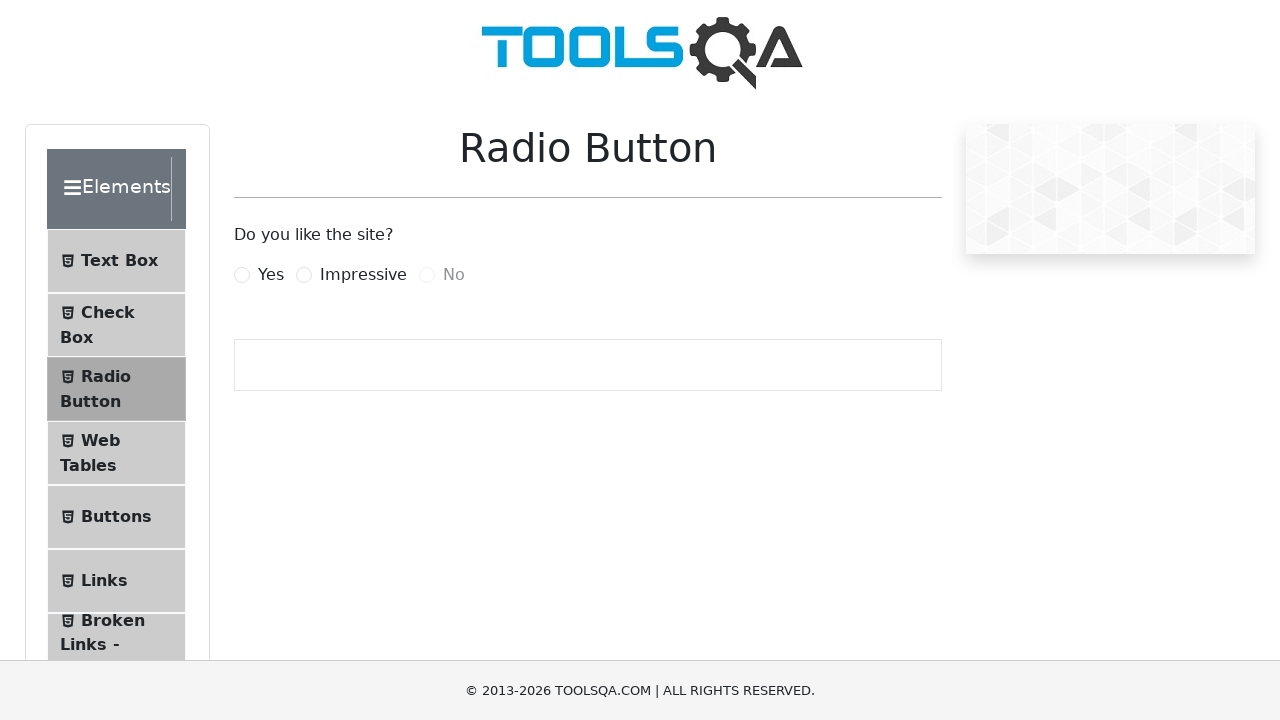

Checked if 'No' radio button is enabled: False
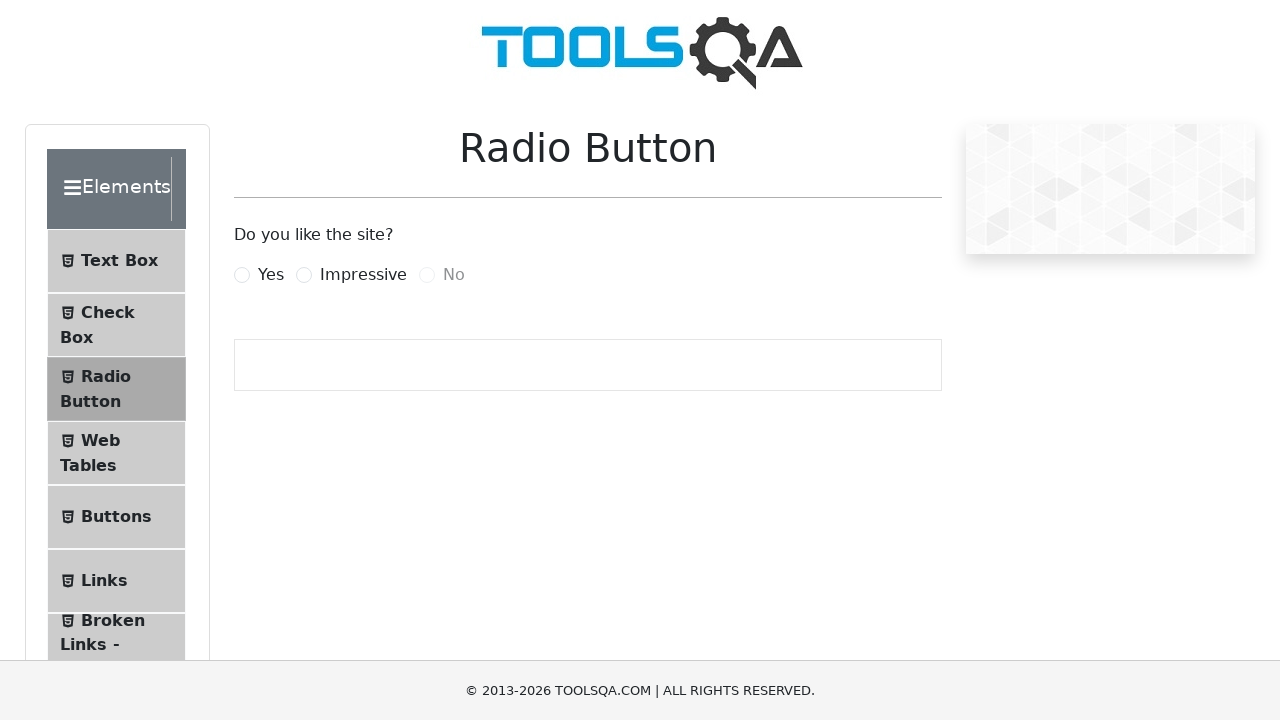

Checked if 'Yes' radio button is enabled: True
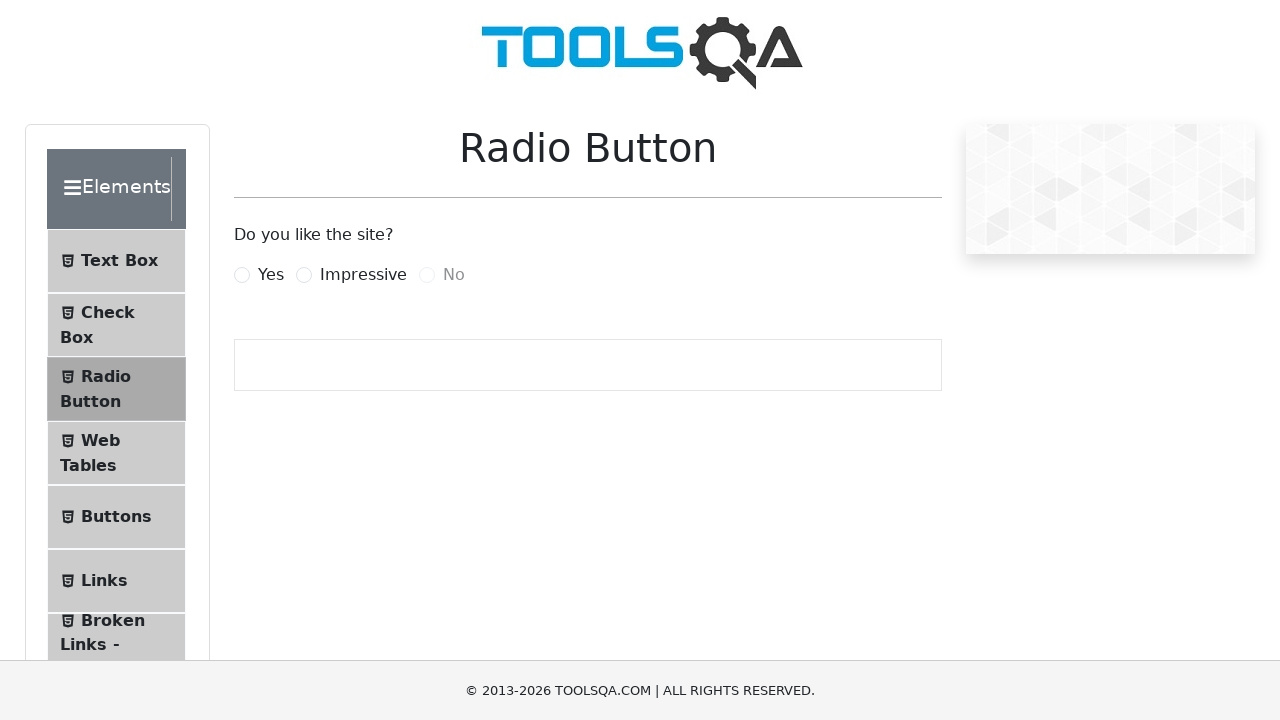

Clicked the 'Yes' radio button at (242, 275) on #yesRadio
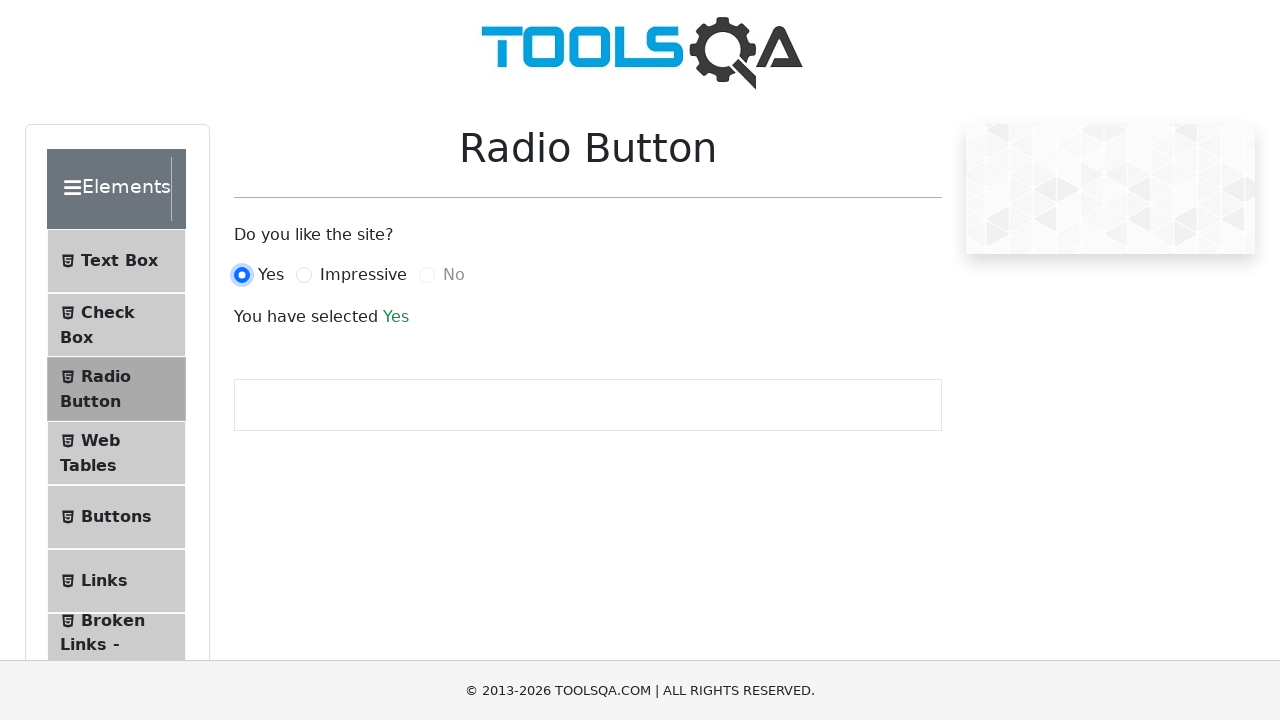

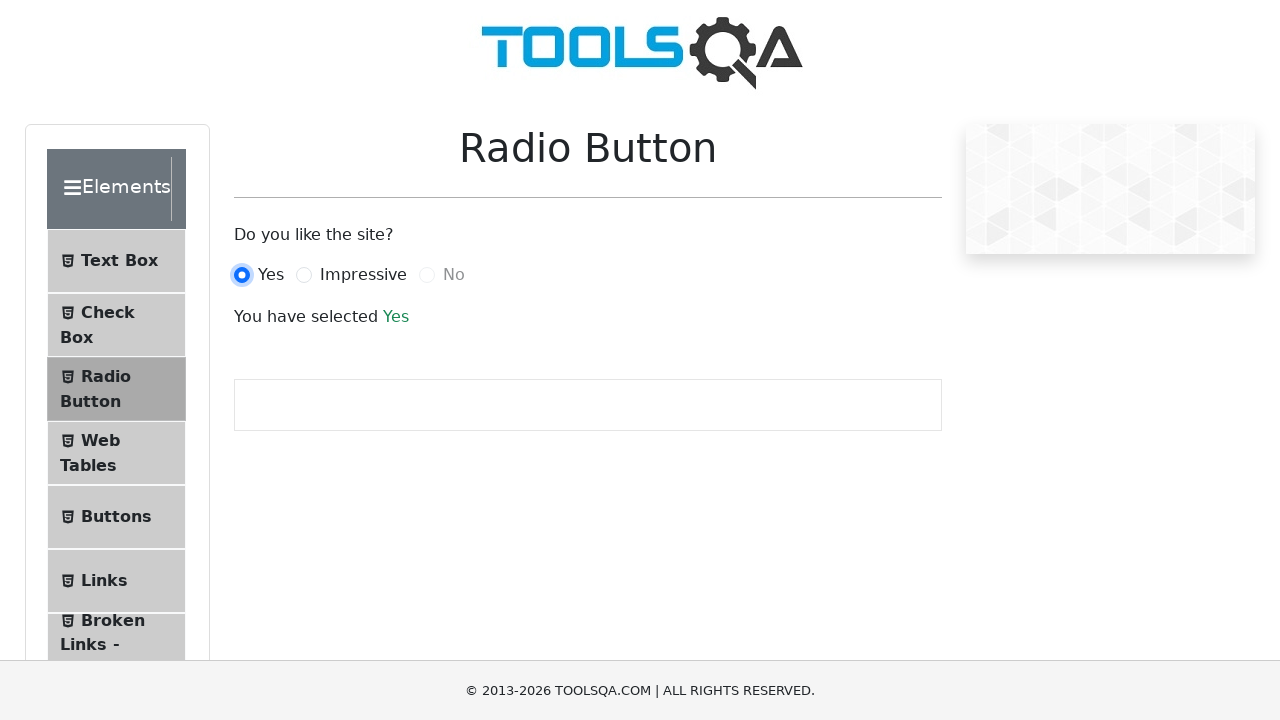